Performs a drag-and-drop action from a draggable element to a droppable target element

Starting URL: https://crossbrowsertesting.github.io/drag-and-drop

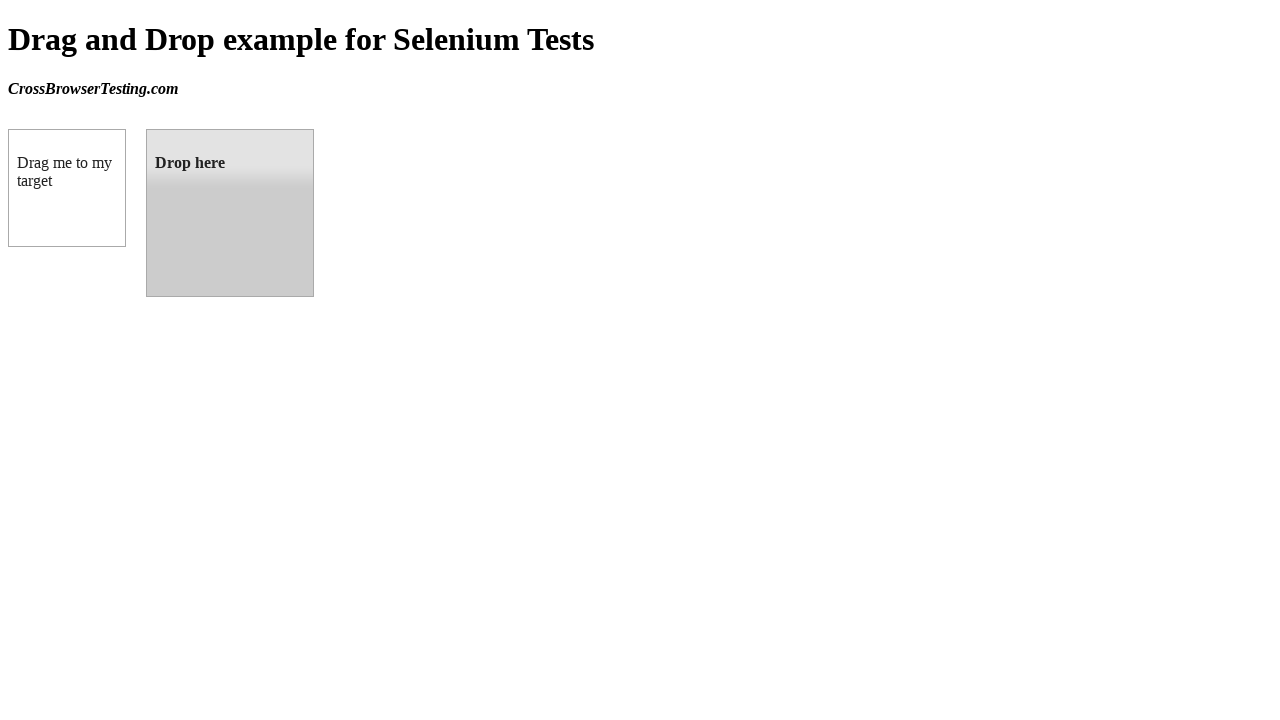

Located draggable element
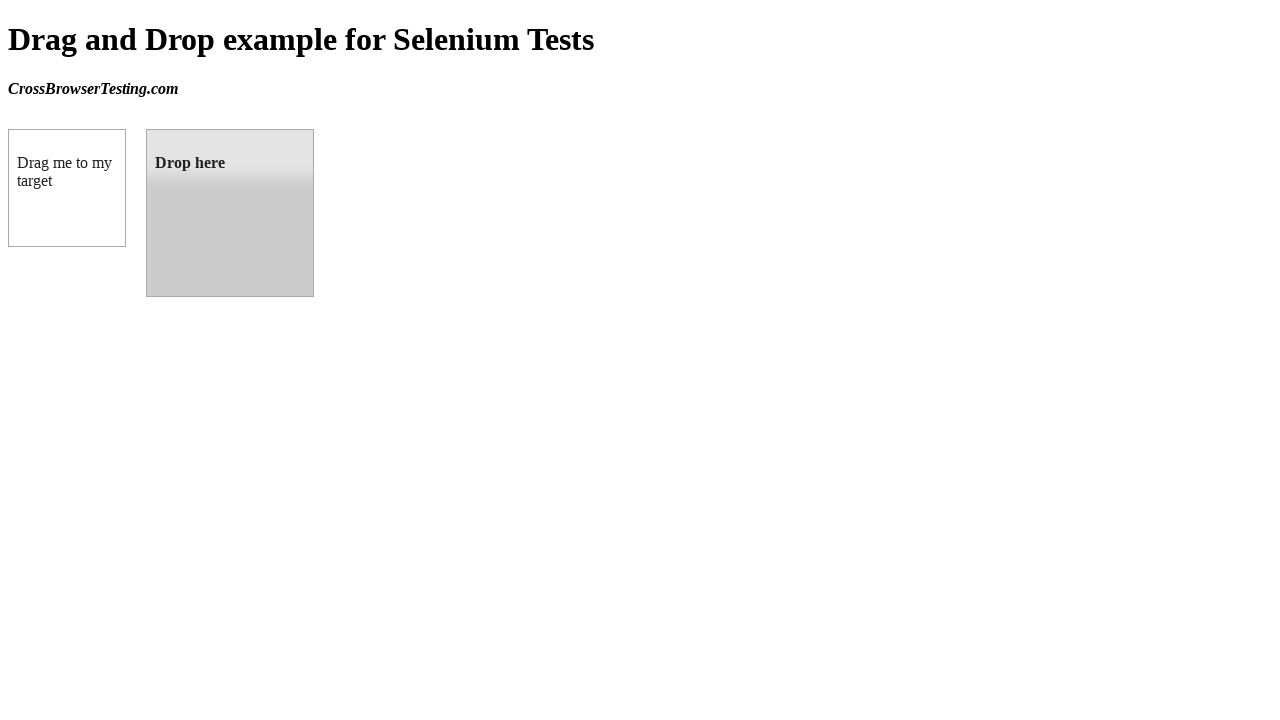

Located droppable target element
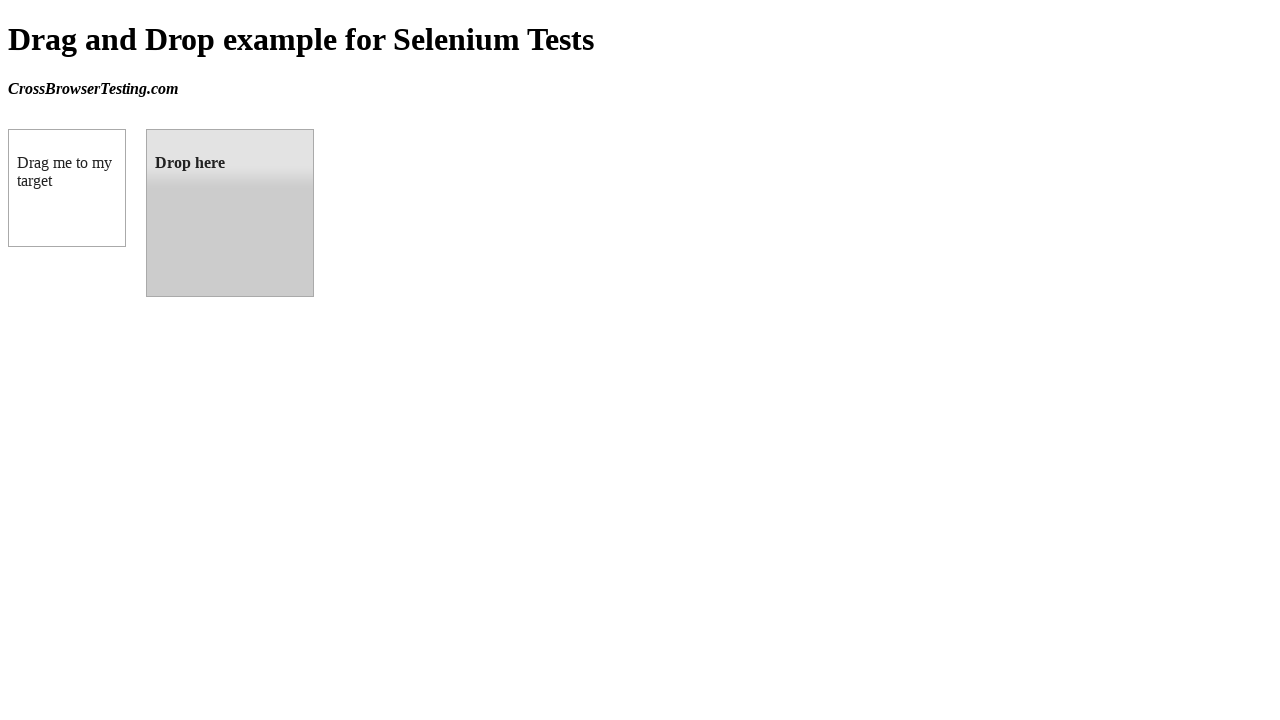

Performed drag-and-drop action from draggable element to droppable target at (230, 213)
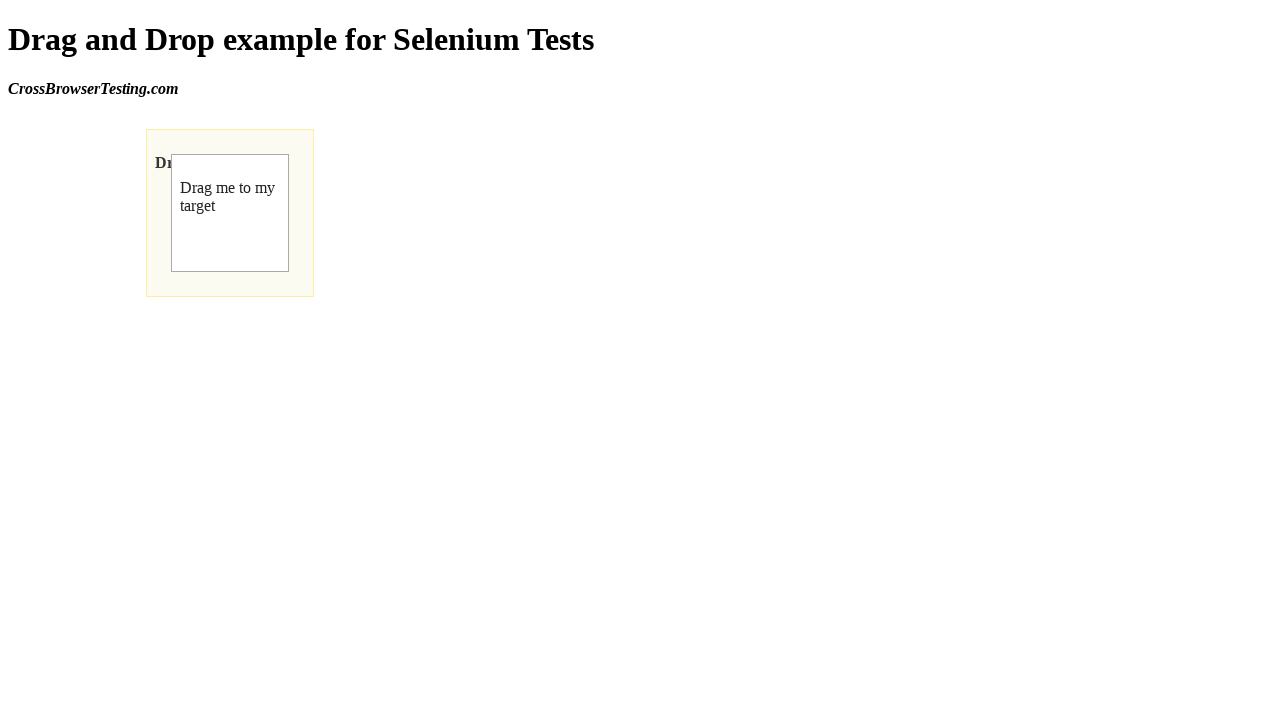

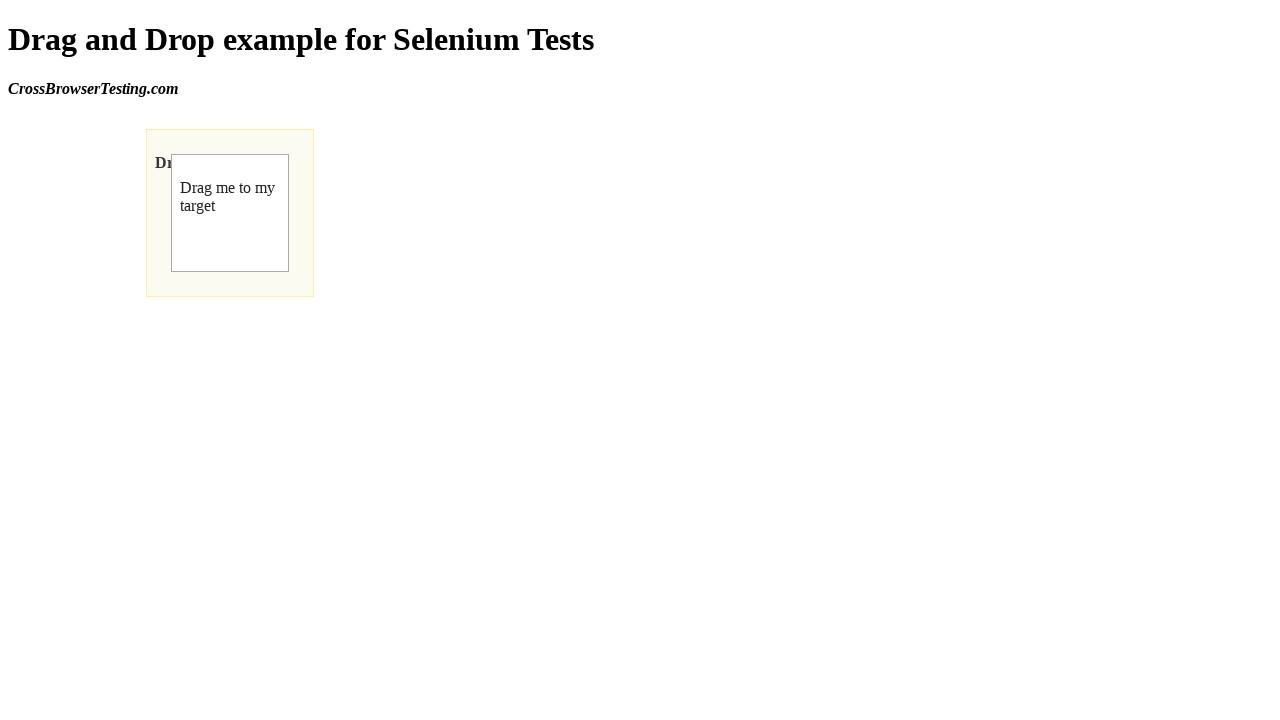